Tests page scrolling functionality by performing two PAGE_DOWN key presses on the MakeMyTrip website

Starting URL: https://www.makemytrip.com/

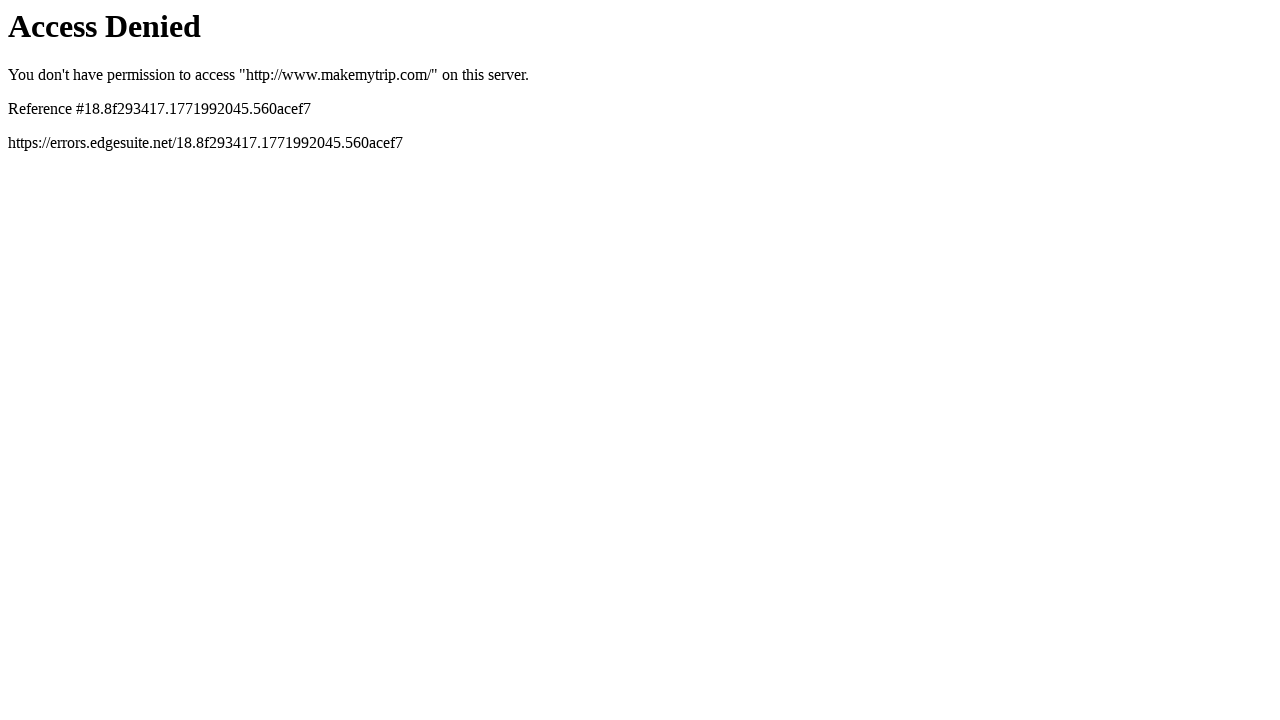

Navigated to https://www.makemytrip.com/
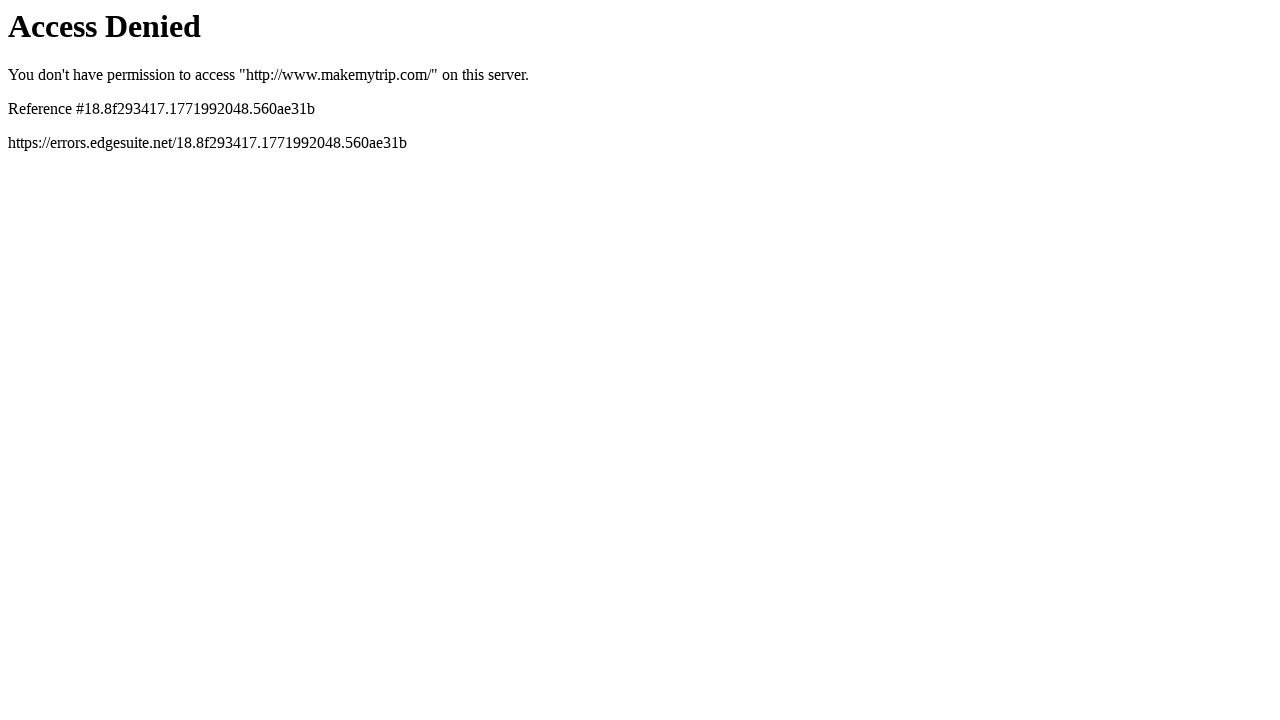

Pressed PAGE_DOWN key to scroll down
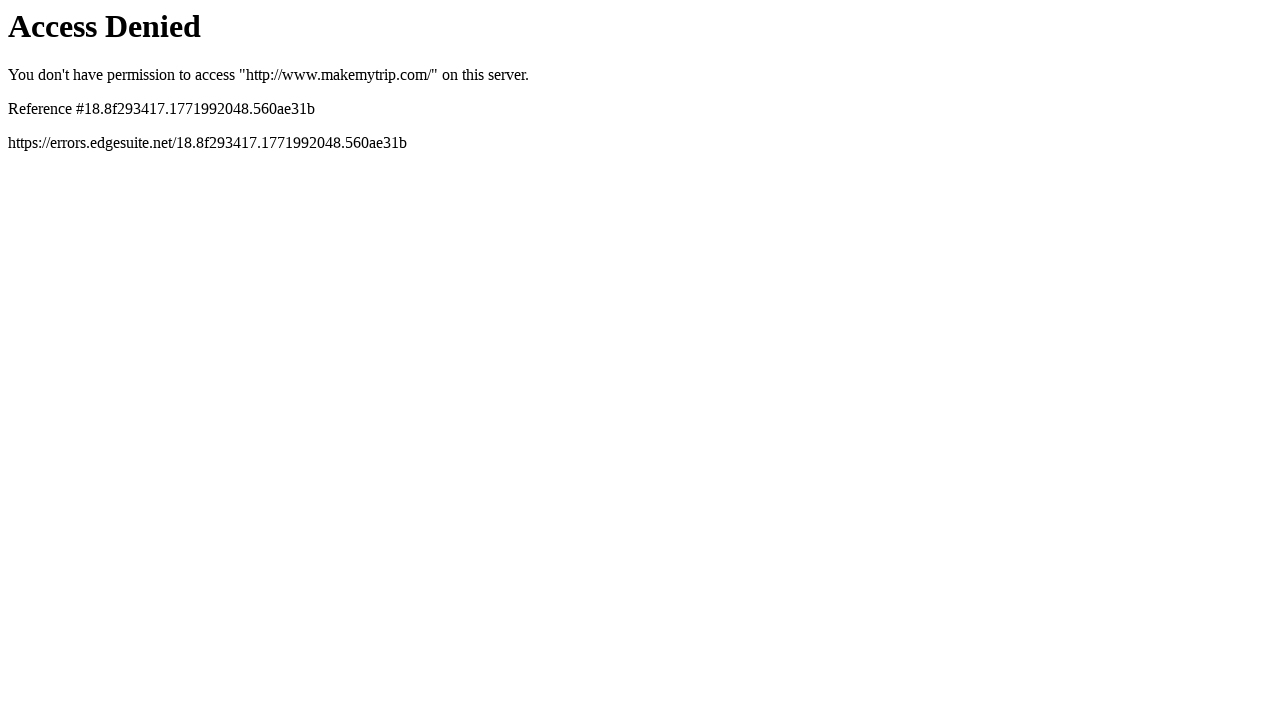

Pressed PAGE_DOWN key a second time to scroll down further
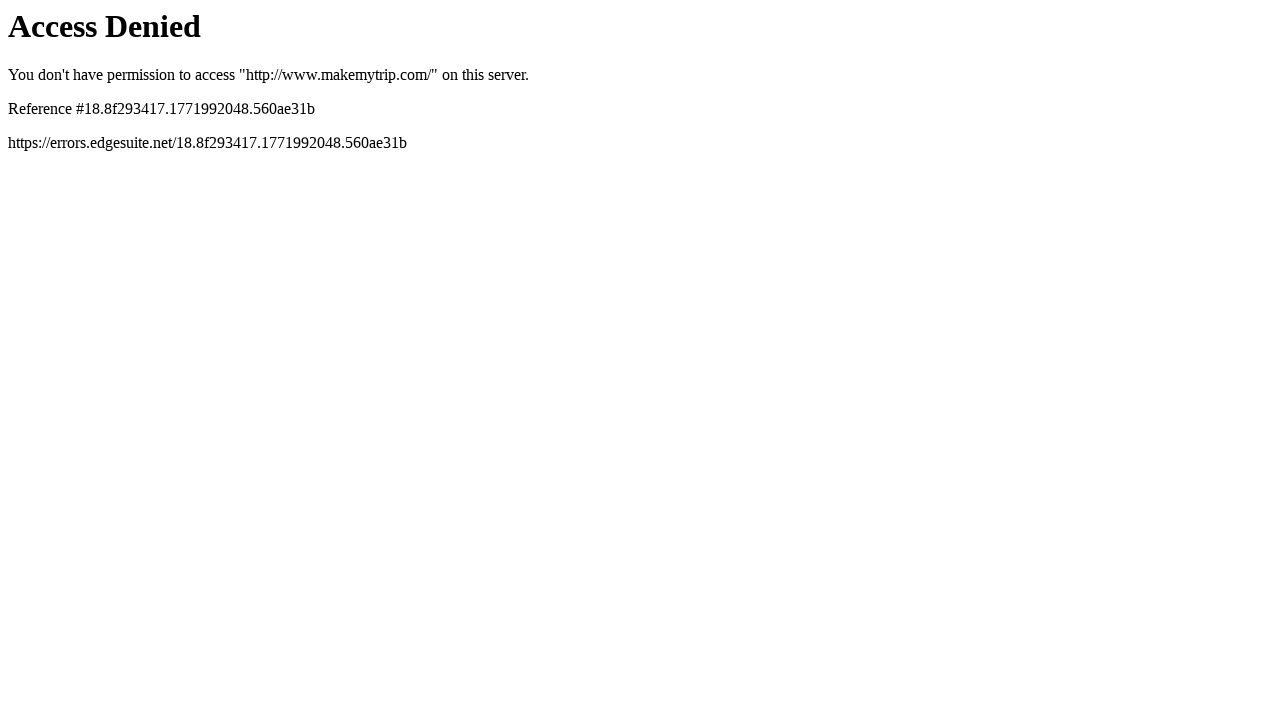

Waited for dynamic content to load after scrolling
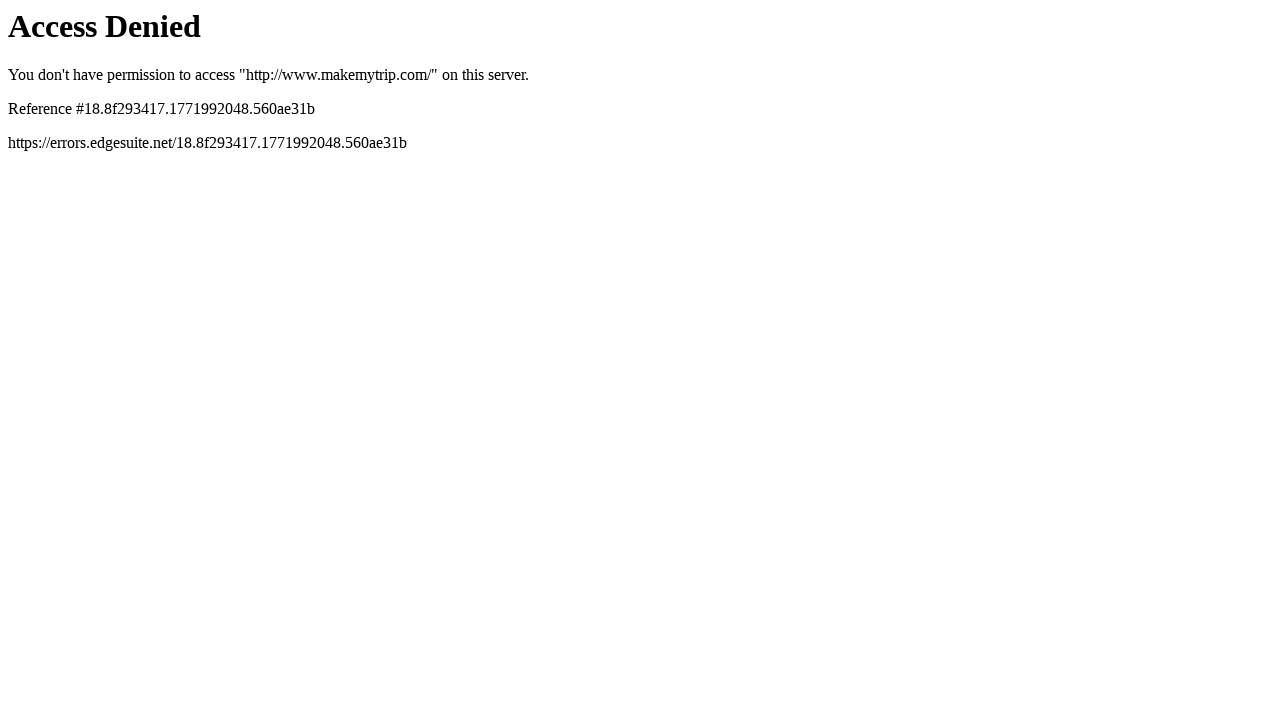

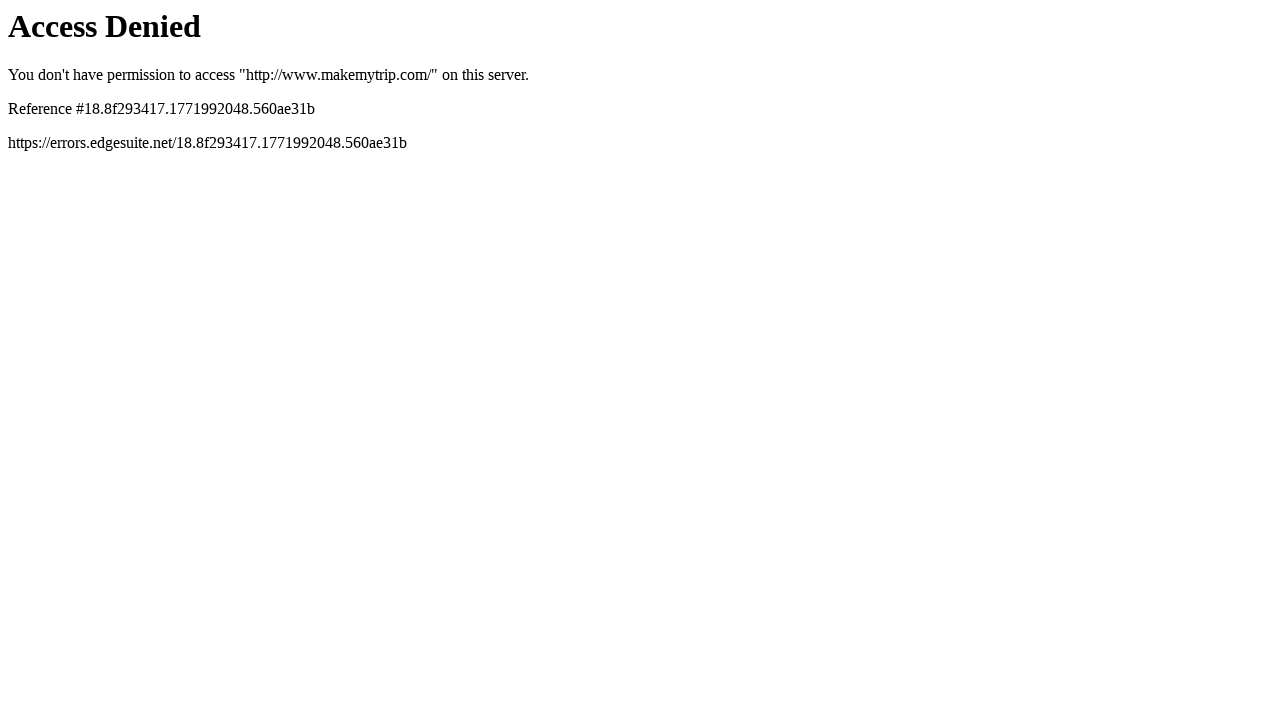